Tests e-commerce search and sort functionality by searching for shoes and sorting results by highest price first

Starting URL: https://www.ajio.com/

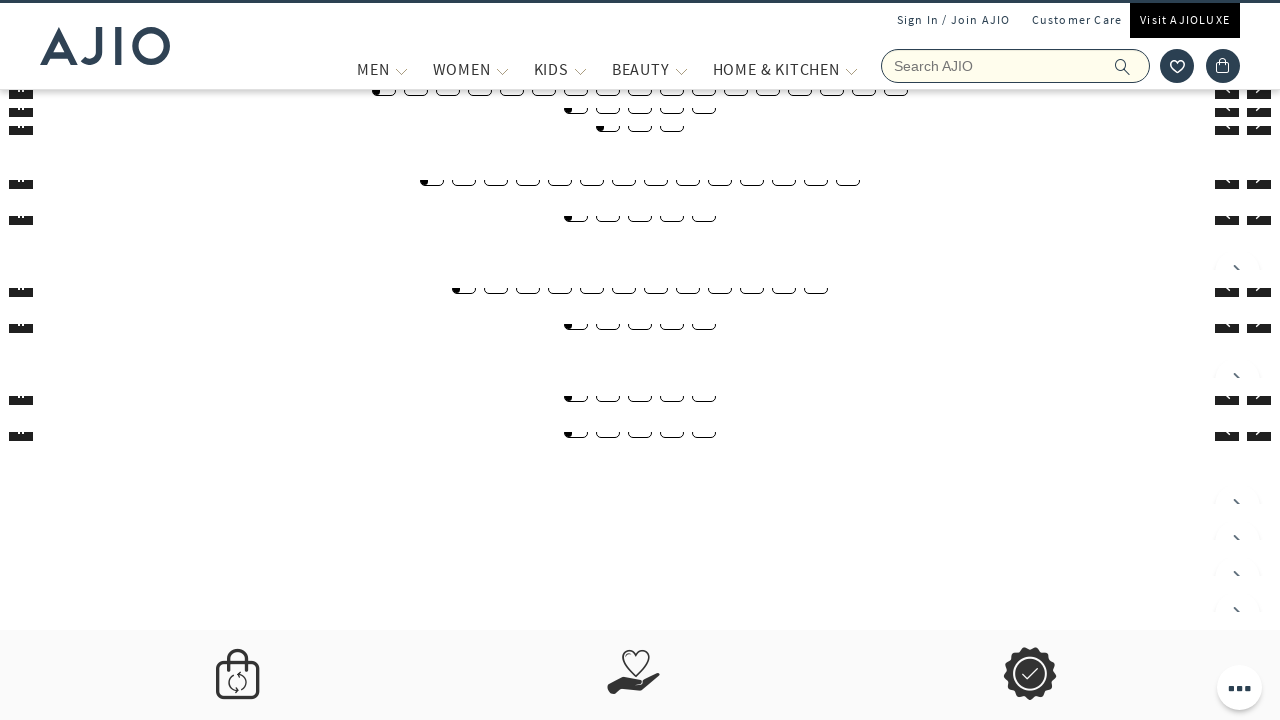

Filled search field with 'shoes' on input[placeholder='Search AJIO']
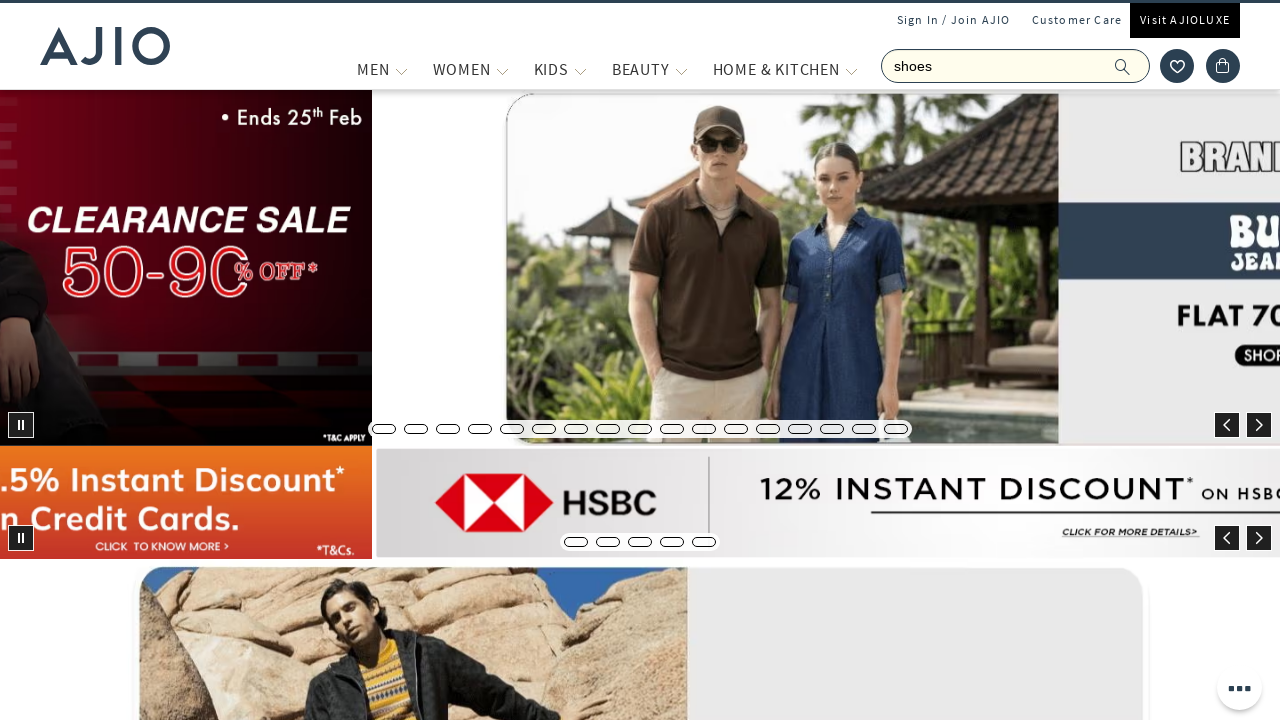

Clicked search button to search for shoes at (1123, 66) on span[class='ic-search']
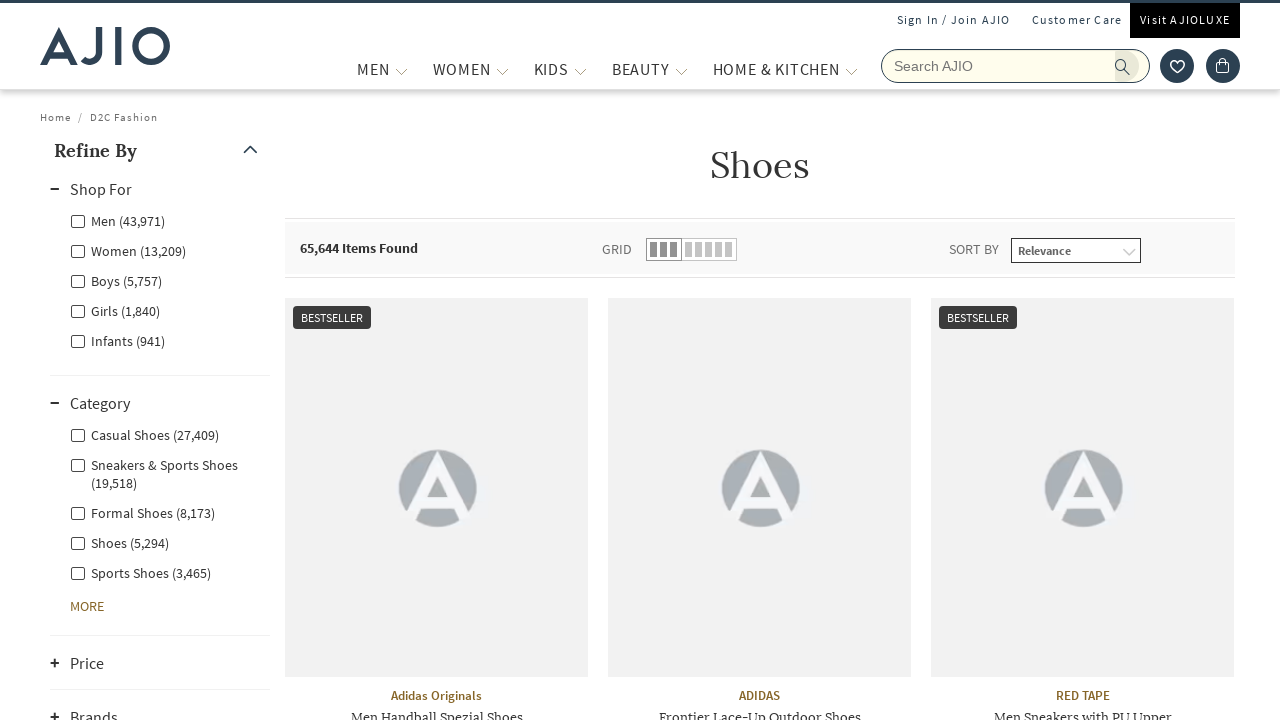

Search results loaded and filter dropdown appeared
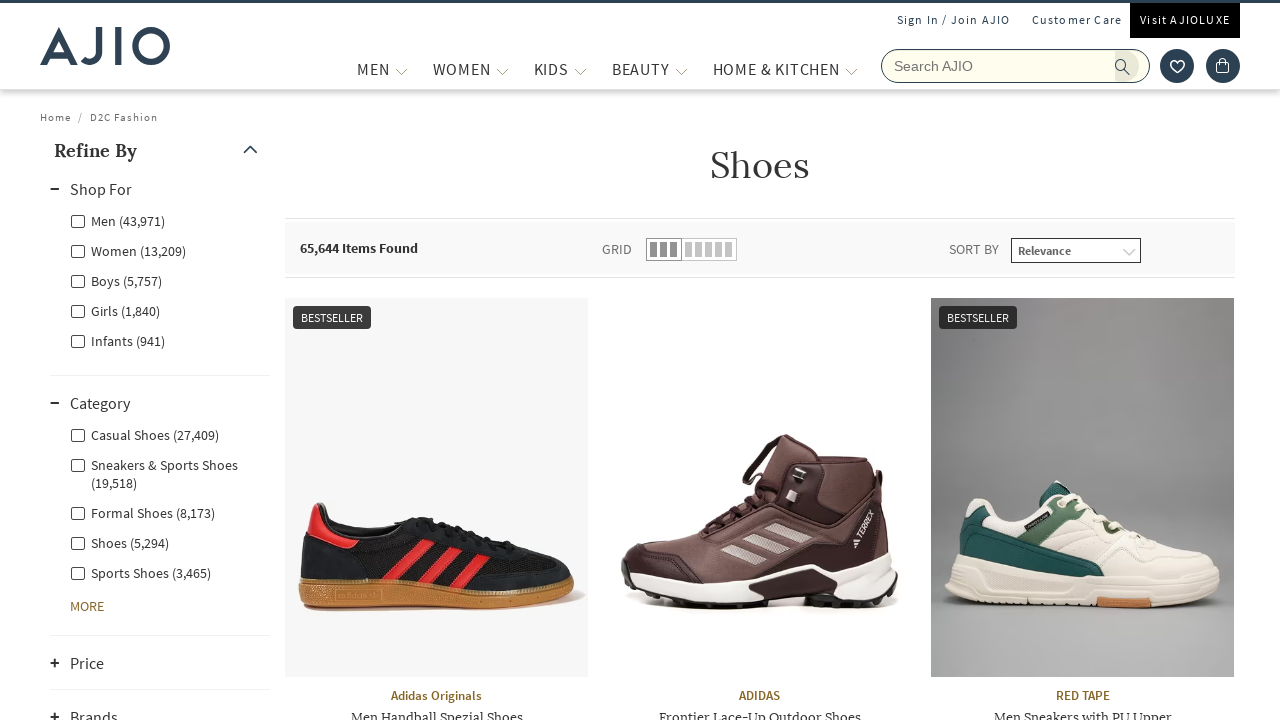

Selected 'Price (highest first)' from sort dropdown on //div[@class='filter-dropdown']/..//select
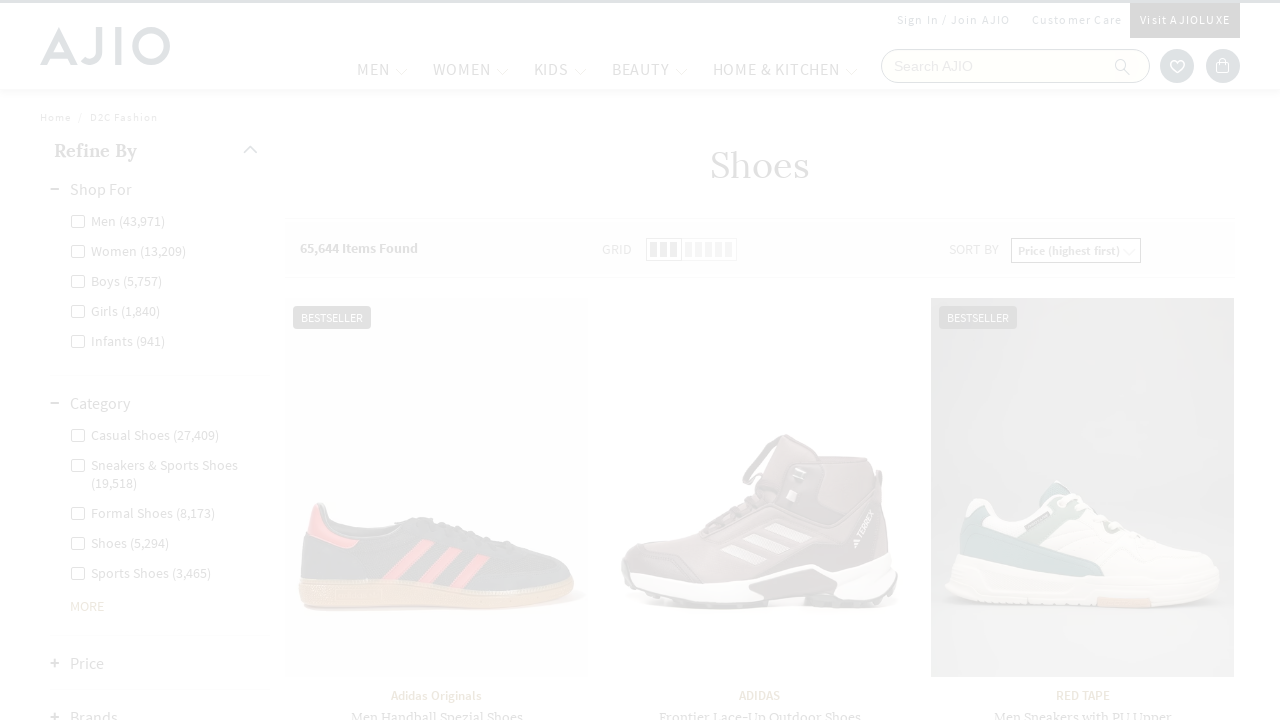

Sorted results loaded and products displayed by highest price first
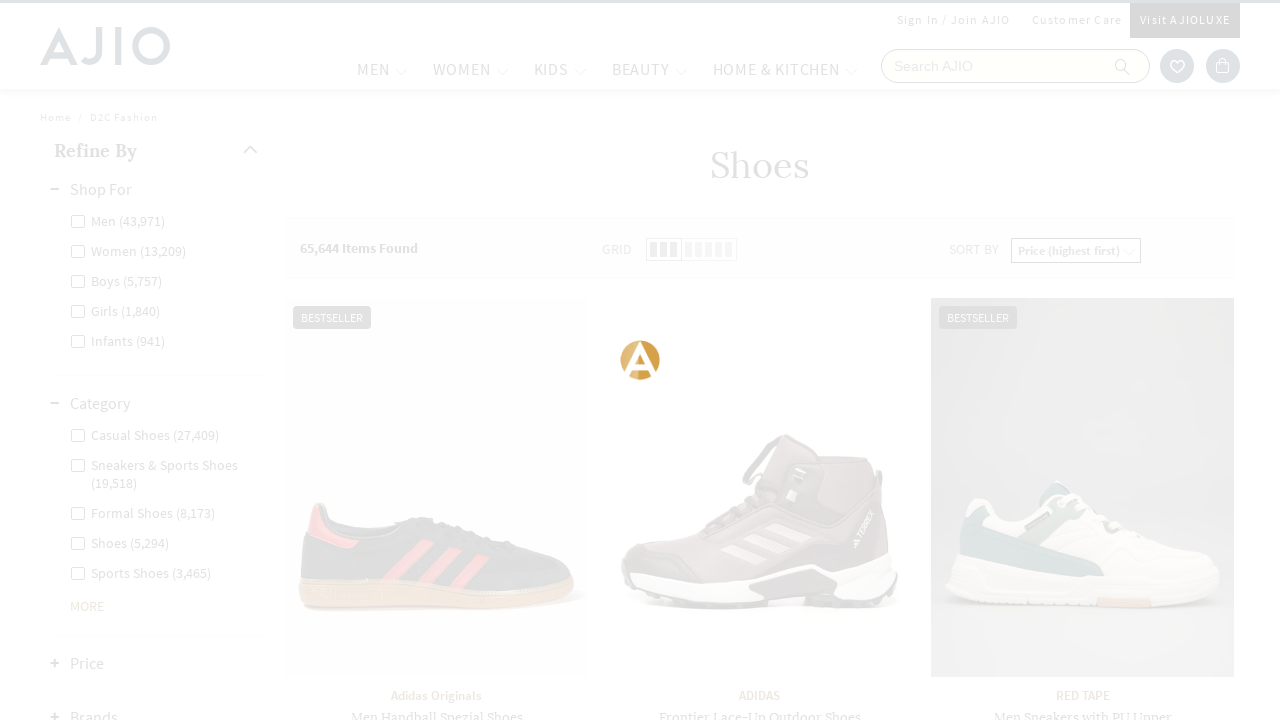

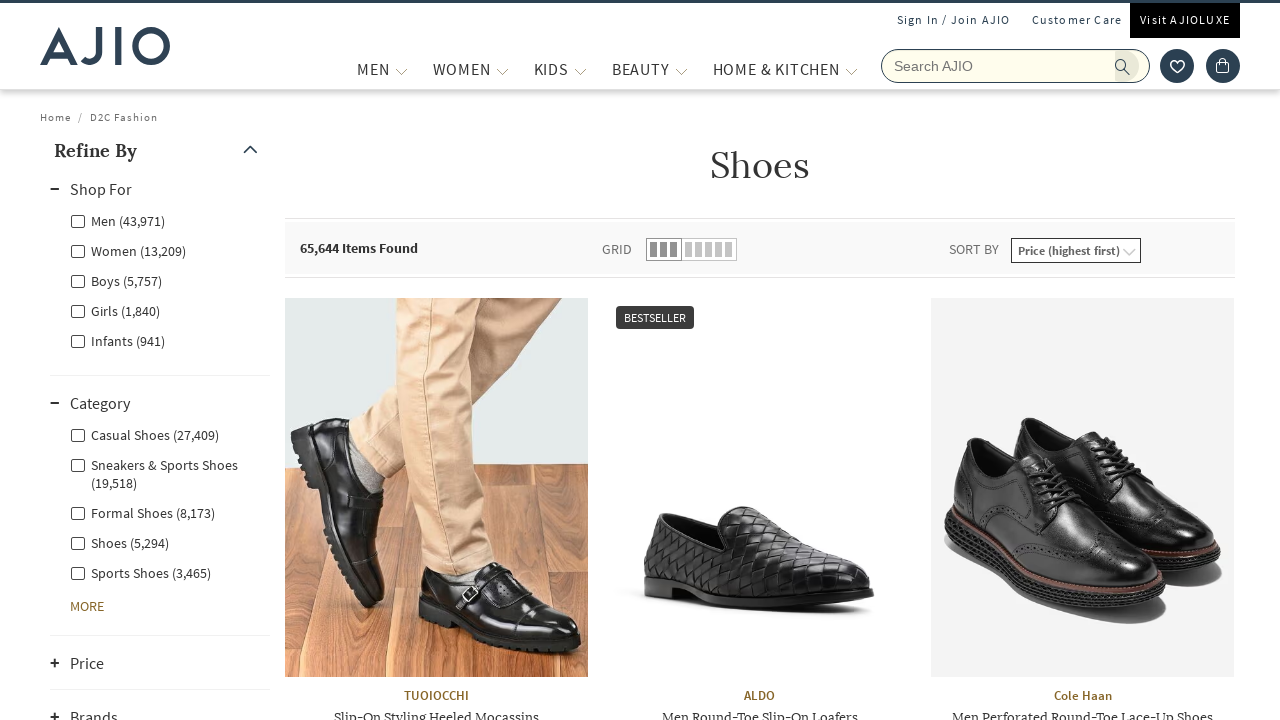